Tests multi-select dropdown by selecting multiple options using different selection methods

Starting URL: https://www.hyrtutorials.com/p/html-dropdown-elements-practice.html

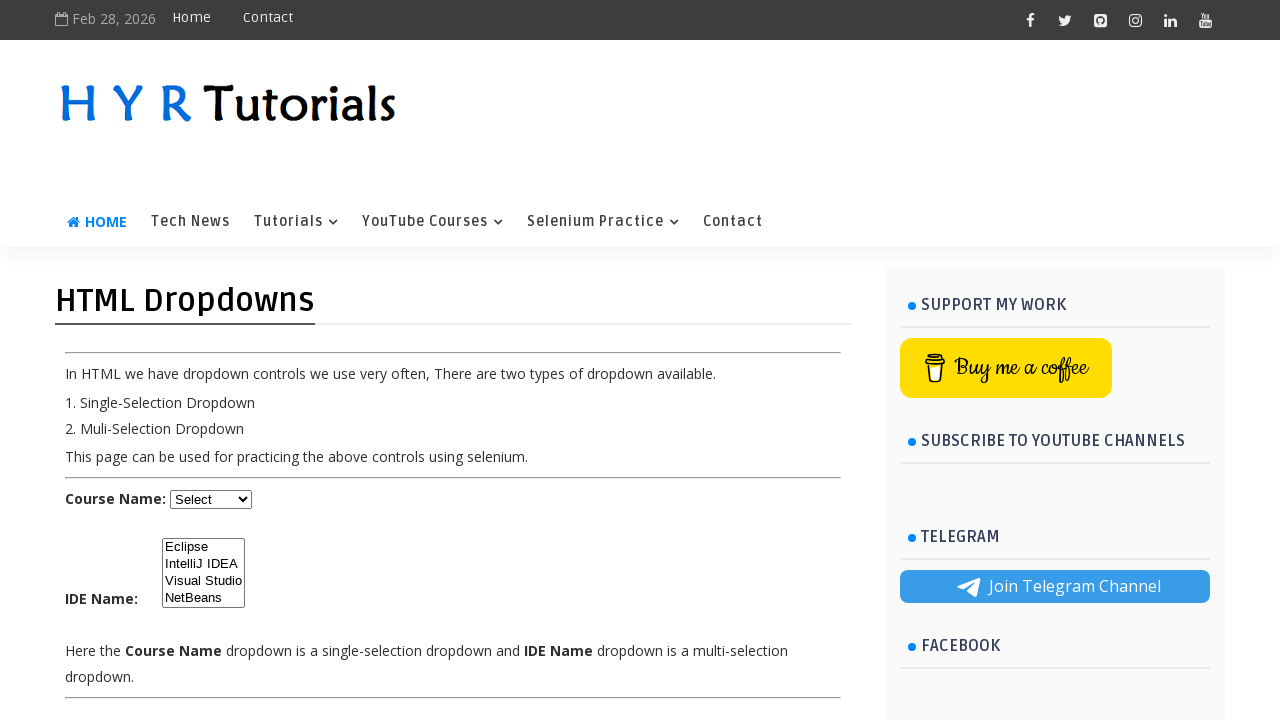

Waited for multi-select dropdown #ide to be visible
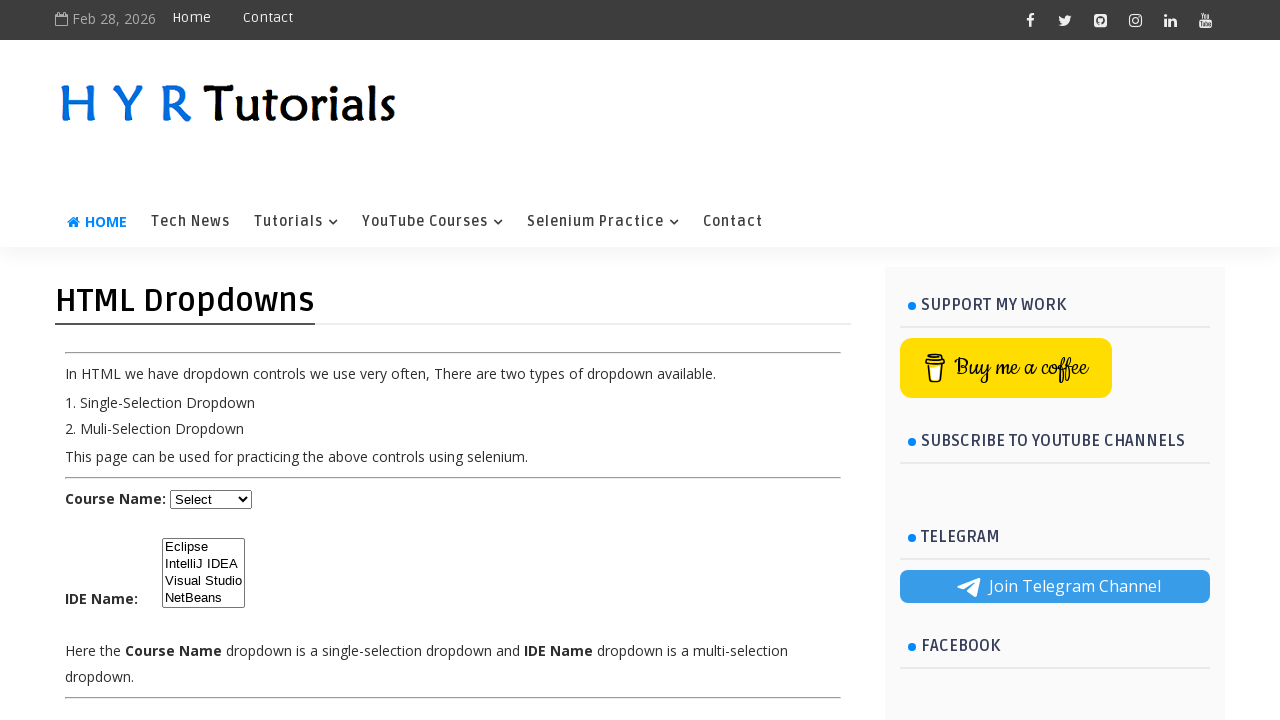

Selected option at index 1 from dropdown #ide on #ide
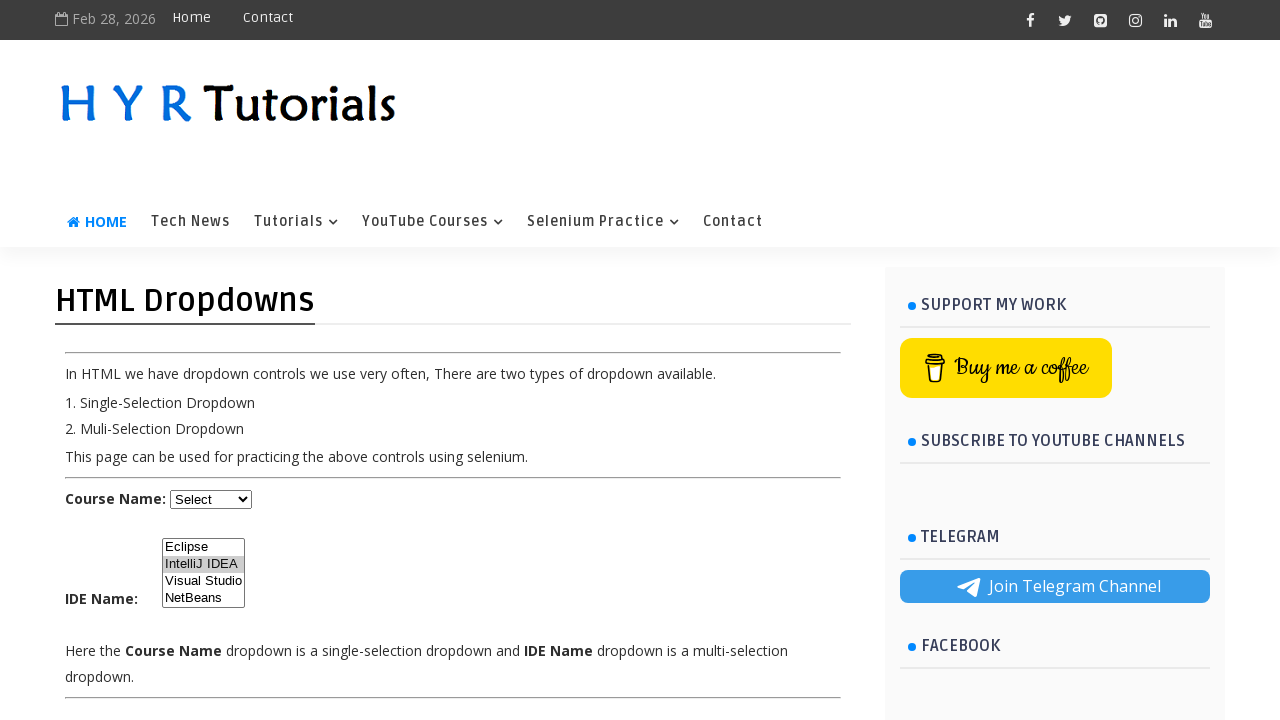

Selected option with value 'nb' from dropdown #ide on #ide
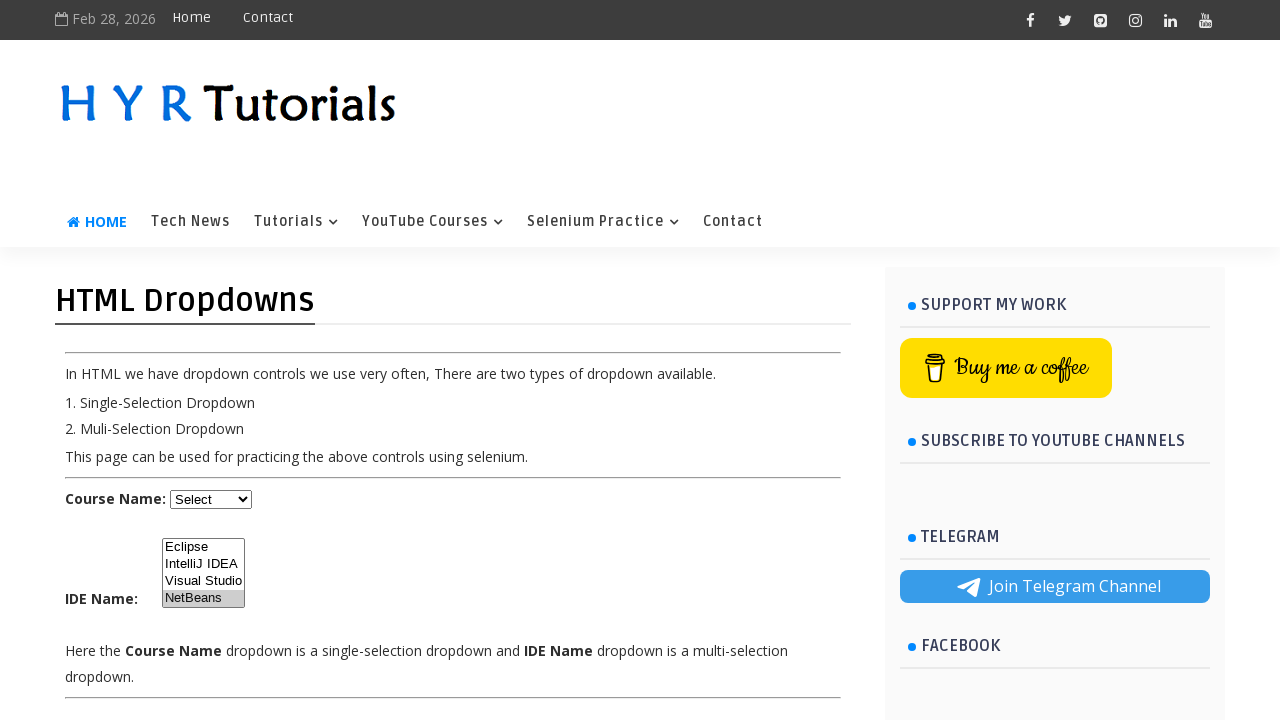

Retrieved all checked options from multi-select dropdown
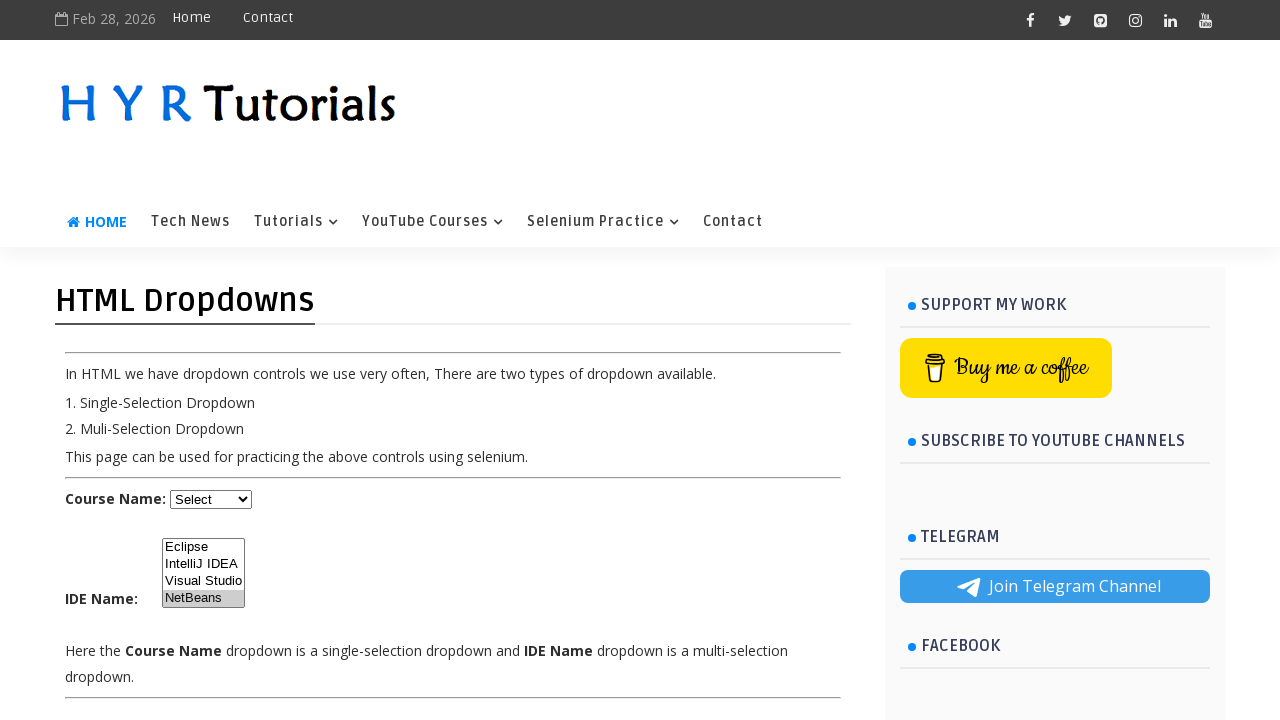

Printed selected option: NetBeans
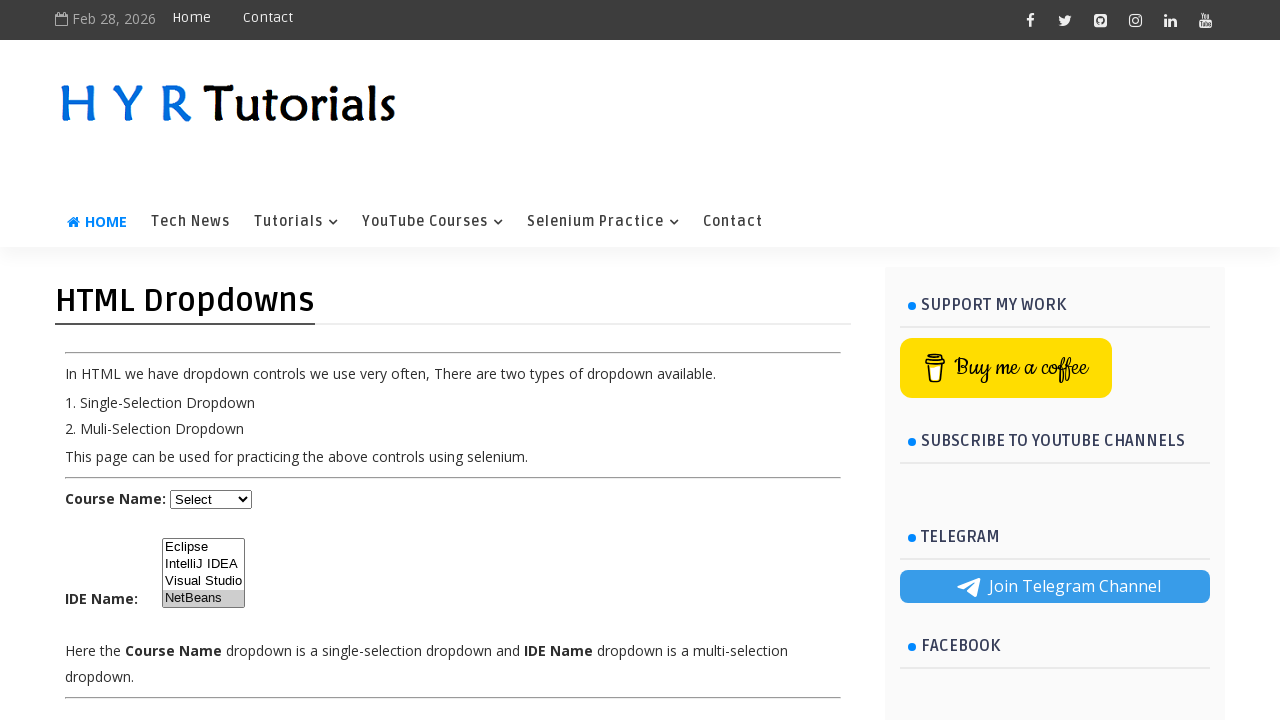

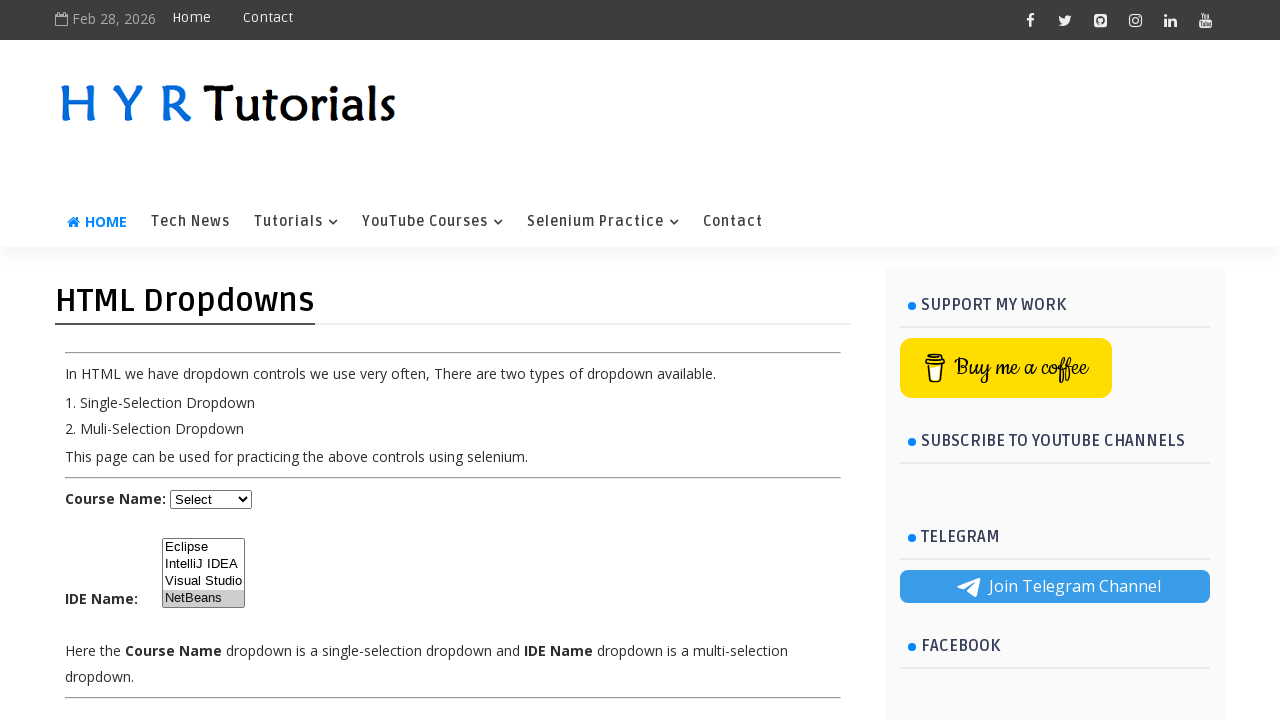